Tests file upload functionality by uploading a file using the file input element and clicking the submit button on a test upload page.

Starting URL: https://the-internet.herokuapp.com/upload

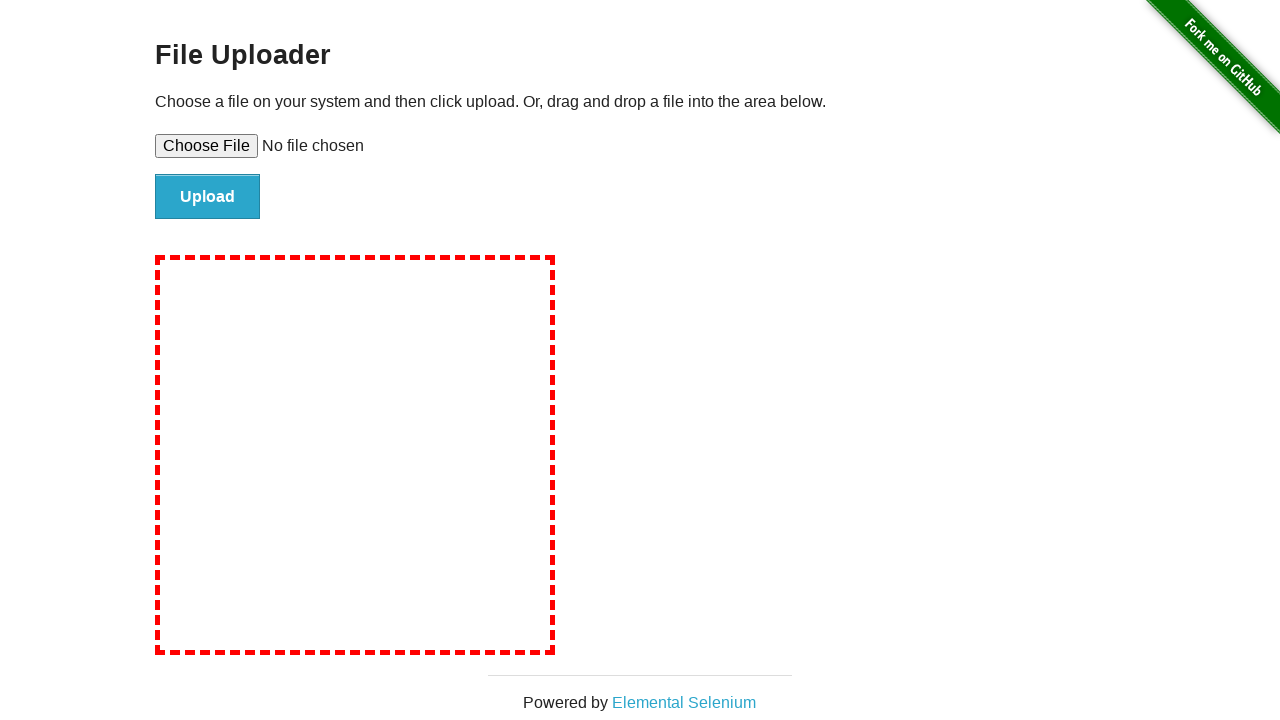

Created temporary test file for upload
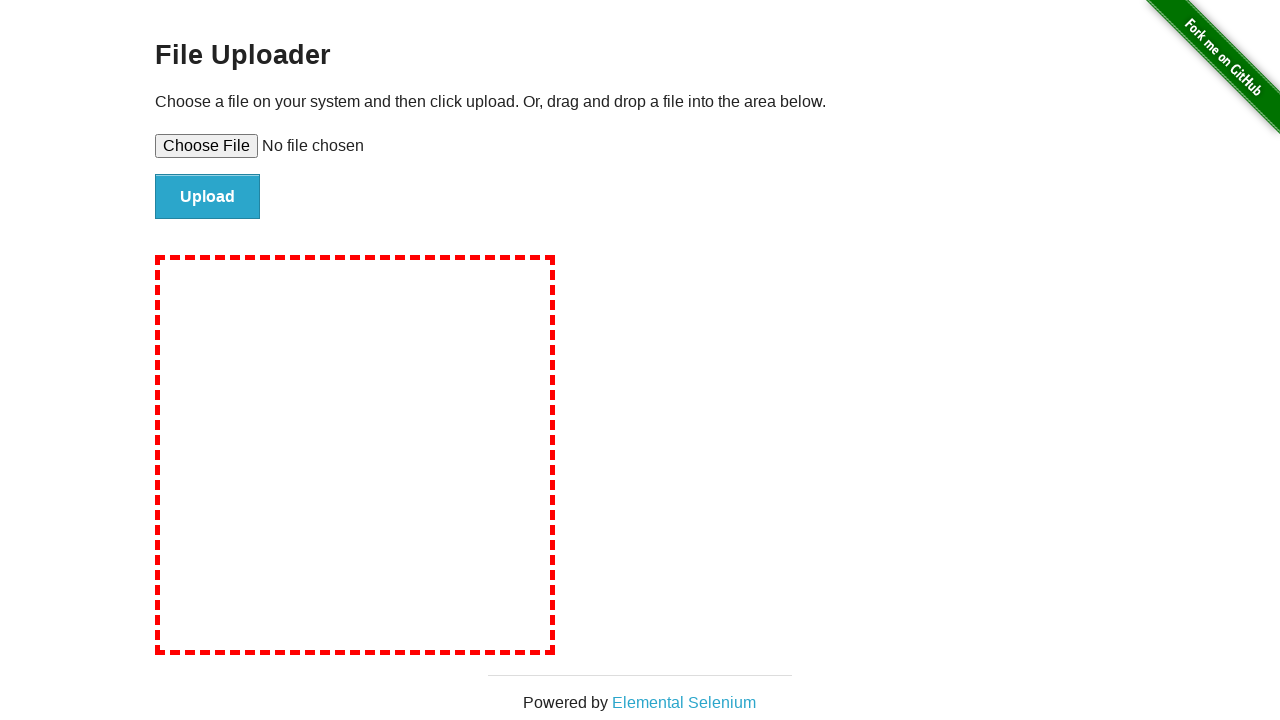

Set input file to upload using file input element
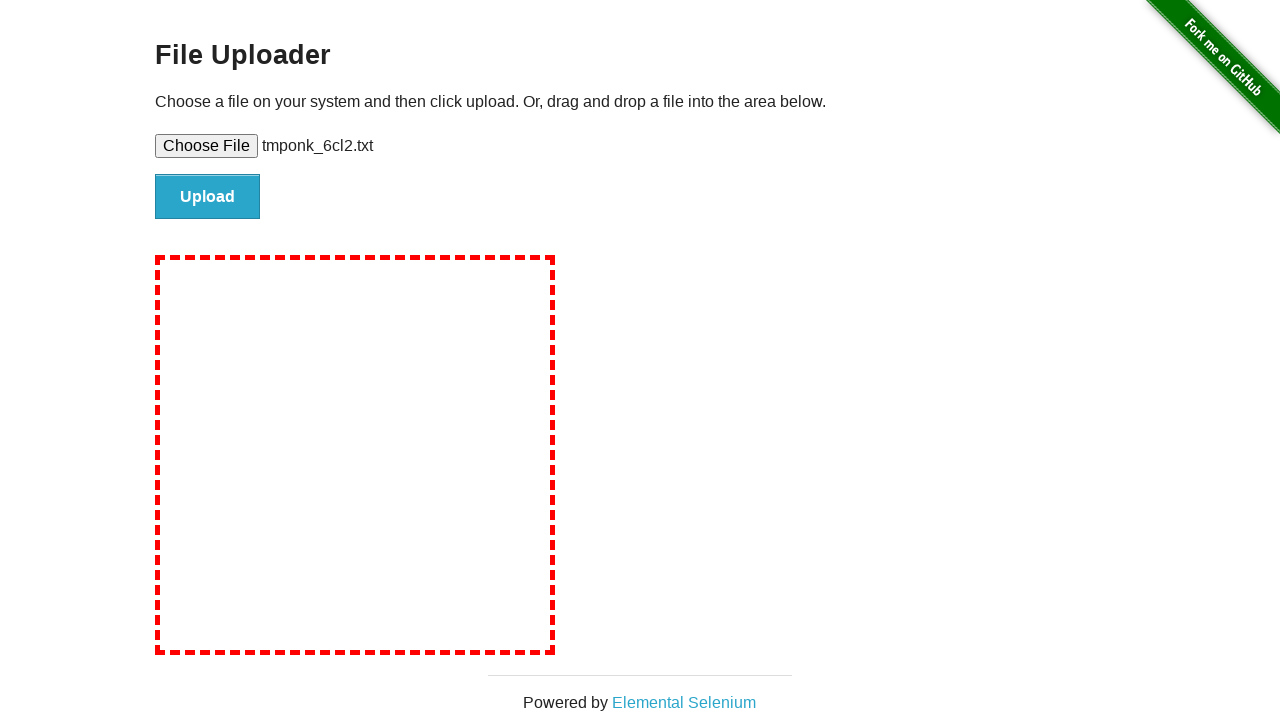

Clicked the submit button to upload file at (208, 197) on #file-submit
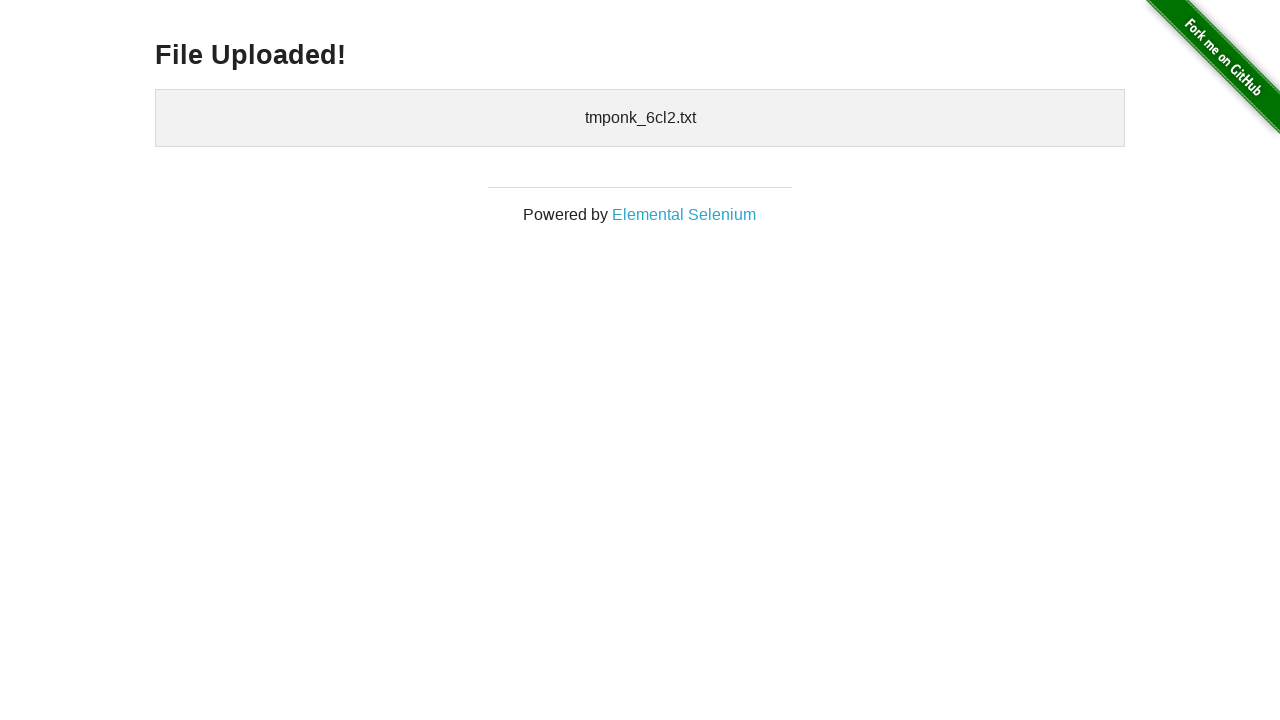

File upload confirmation appeared
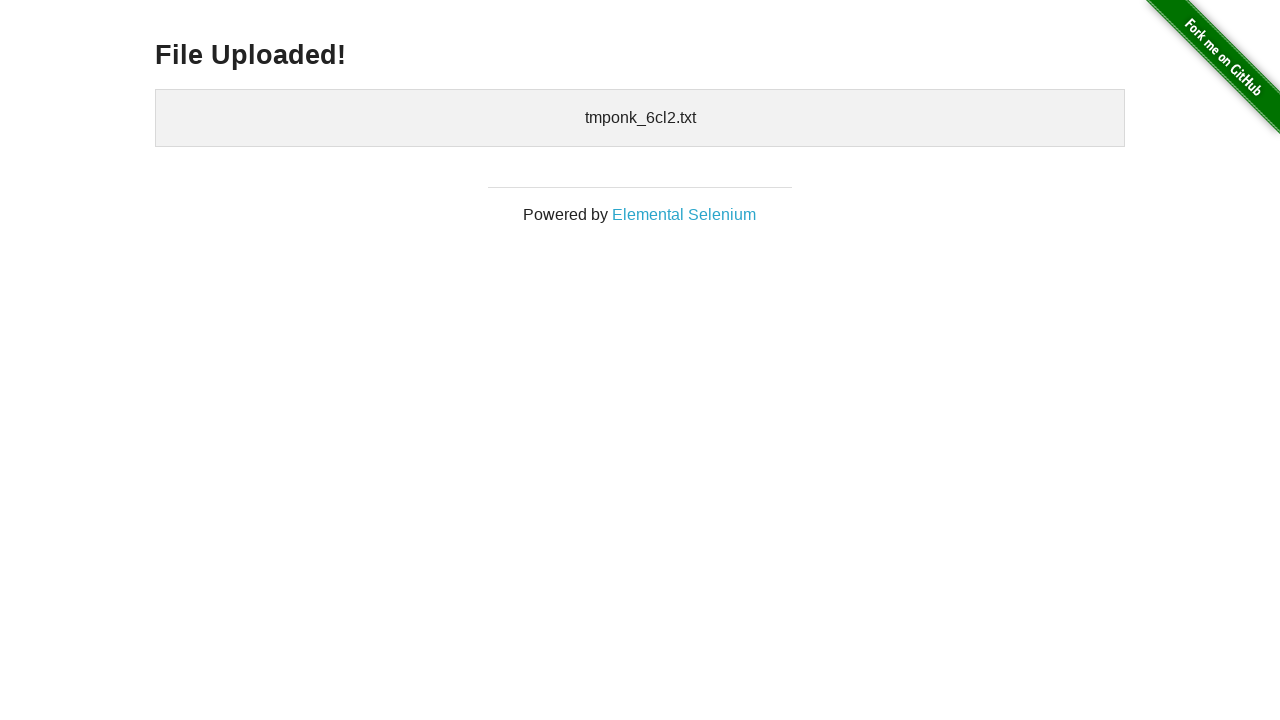

Cleaned up temporary file
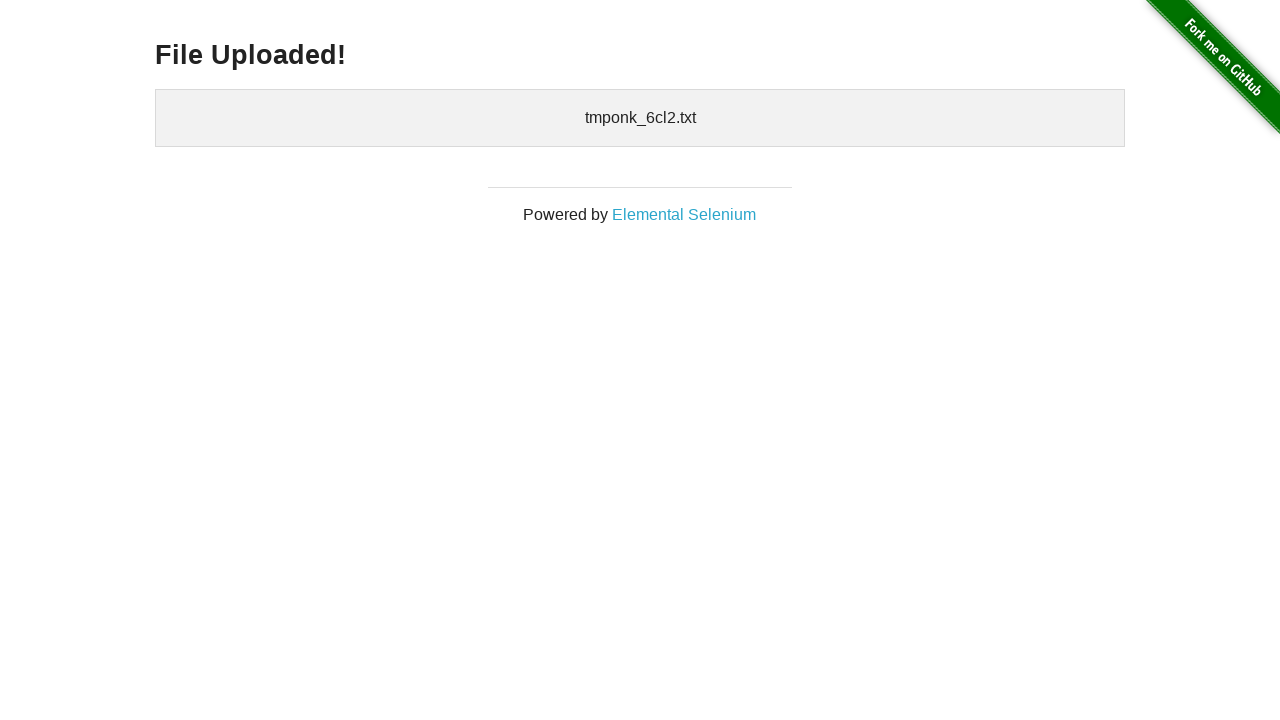

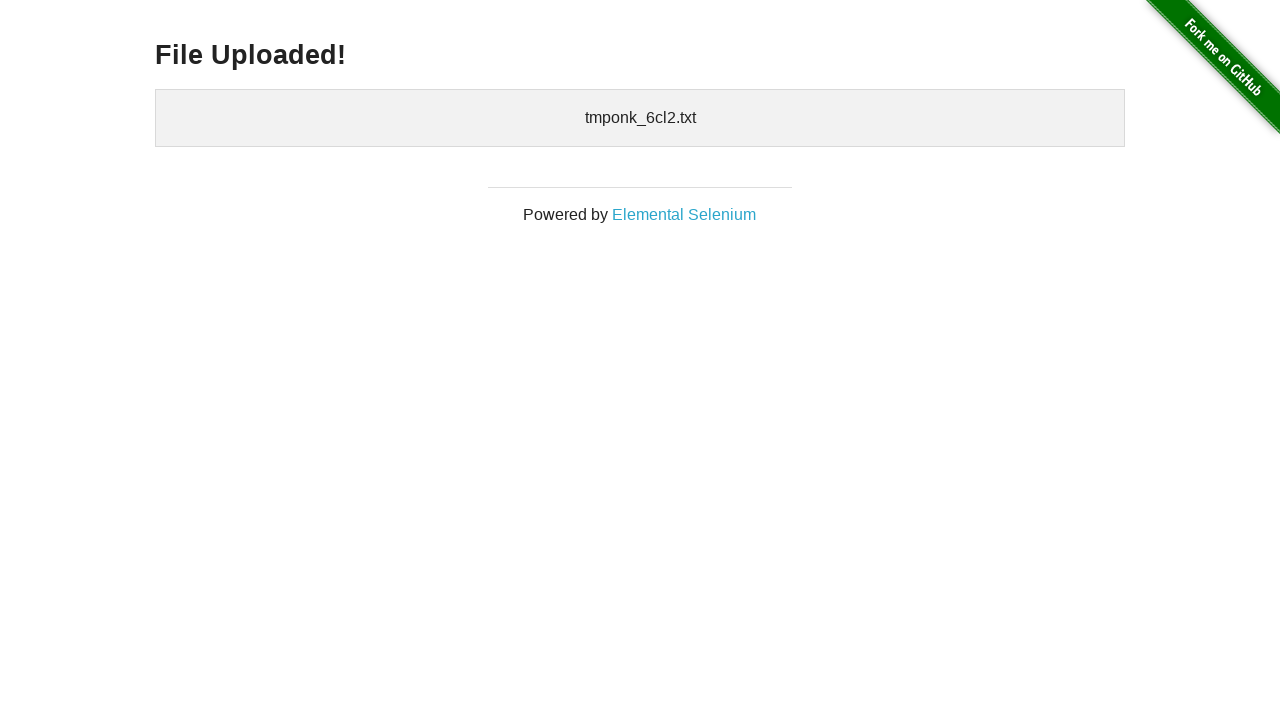